Navigates through paginated contest listings on the Unified Patents Patroll website by clicking through multiple pages of finished contests.

Starting URL: https://patroll.unifiedpatents.com/contests?category=finished

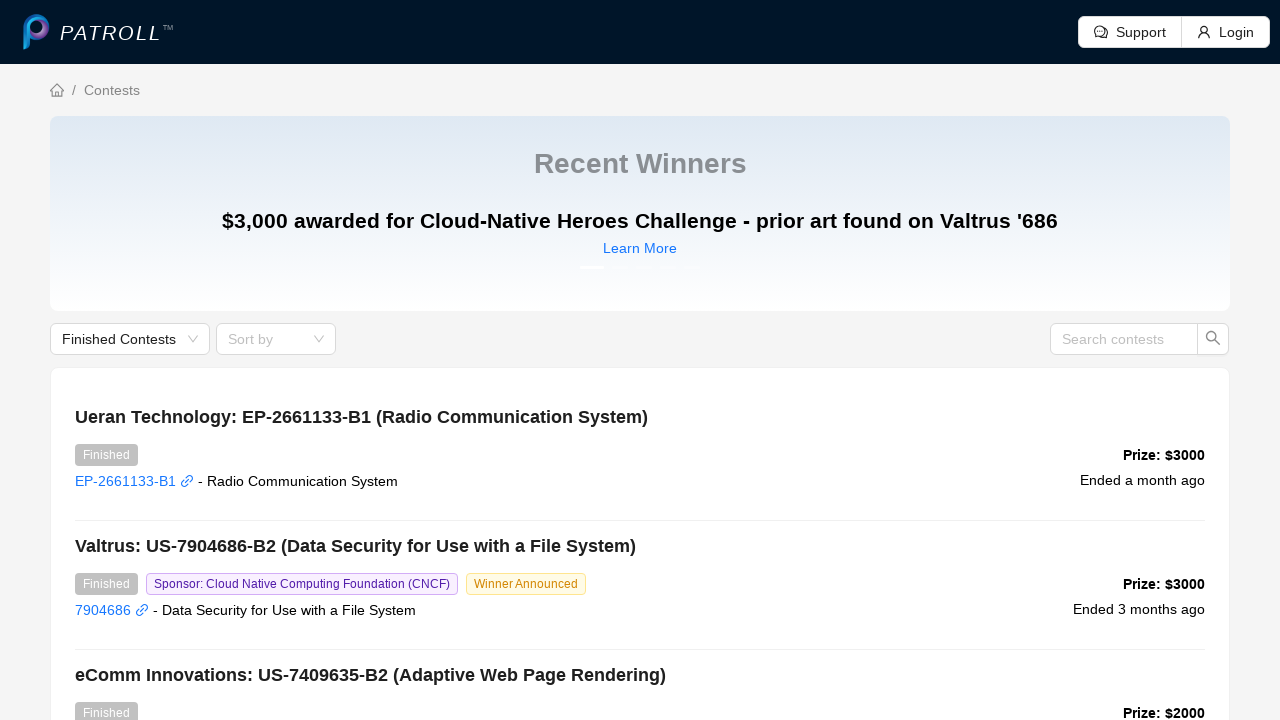

Contest list loaded on finished contests page
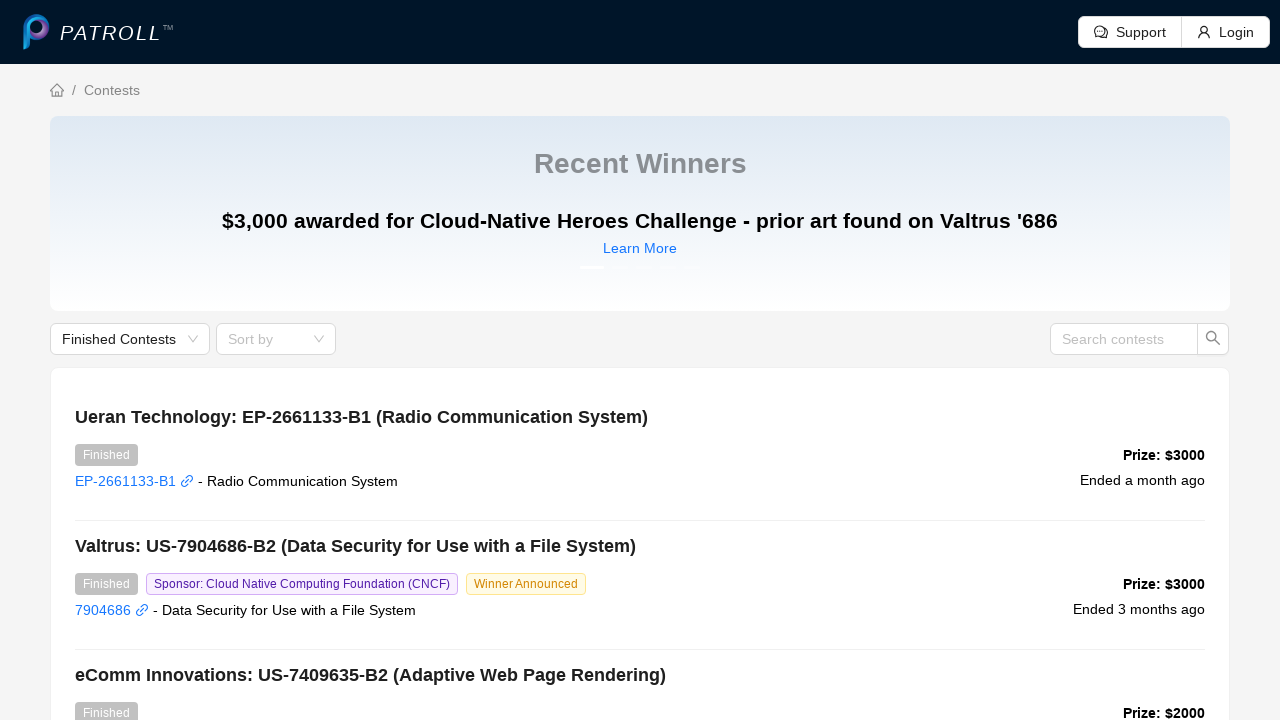

Current page 1 content is visible
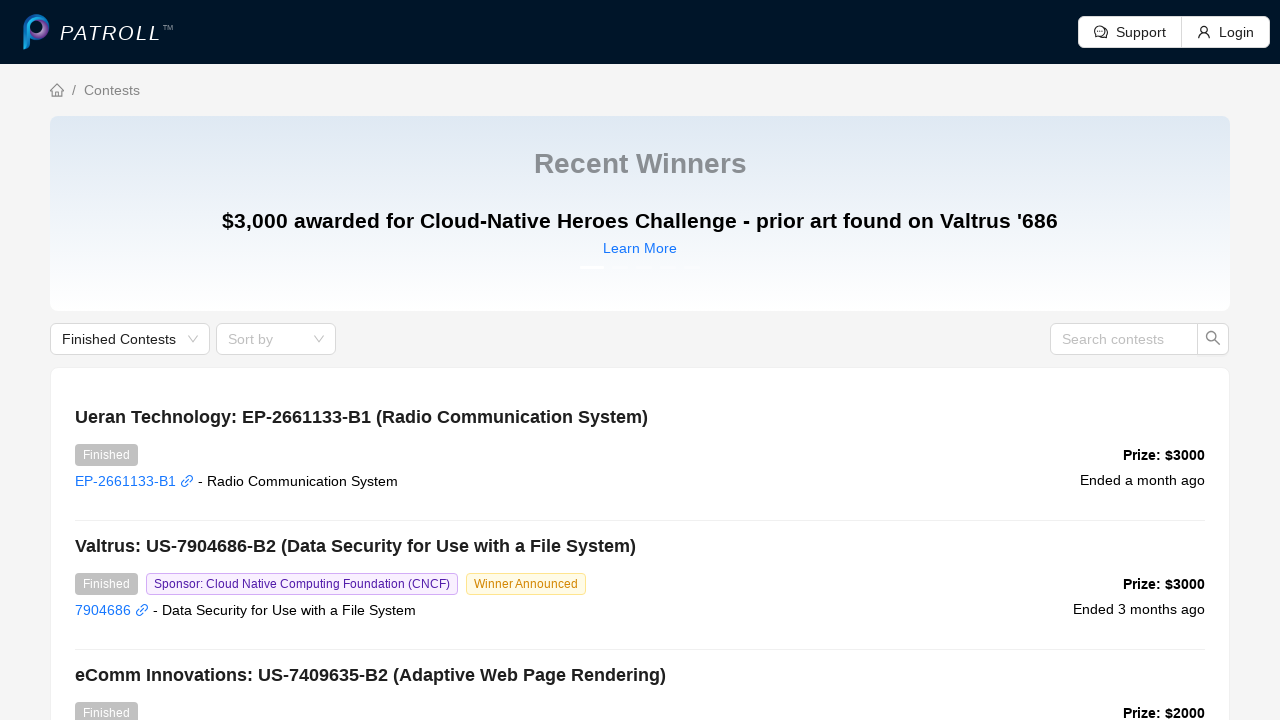

Next page button (page 2) is available
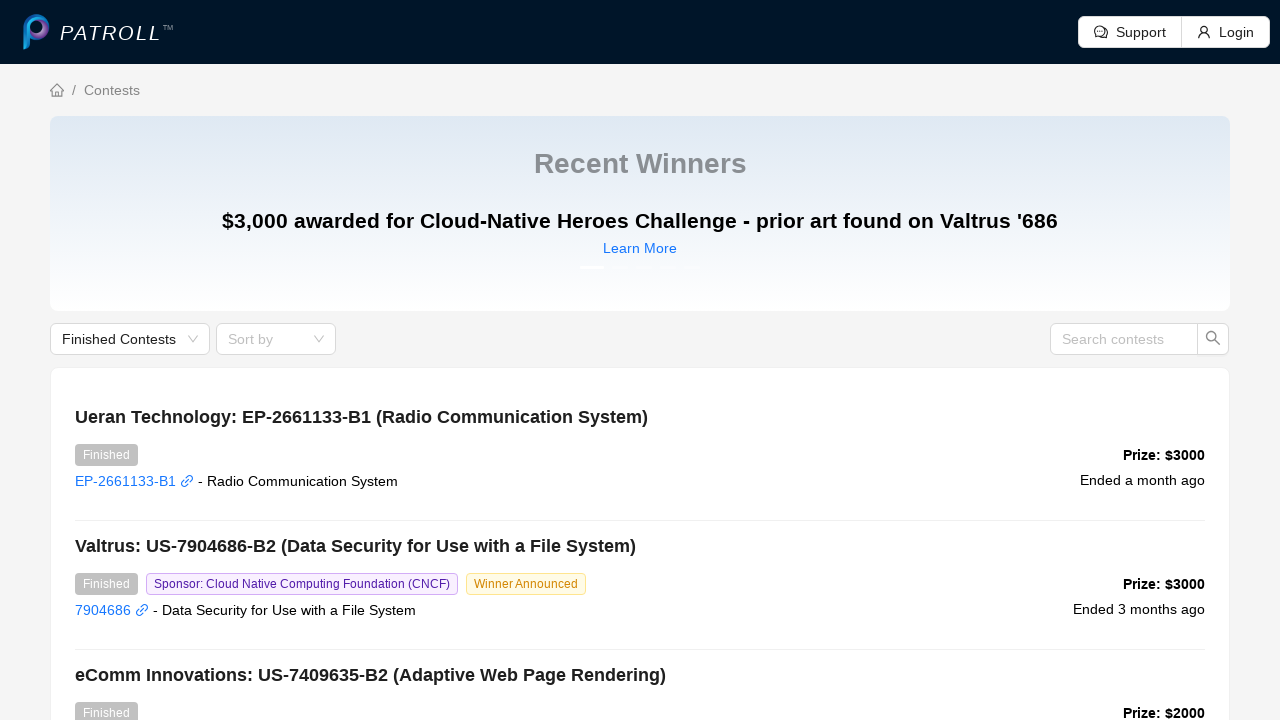

Clicked next page button to navigate to page 2 at (585, 360) on li[title='2']
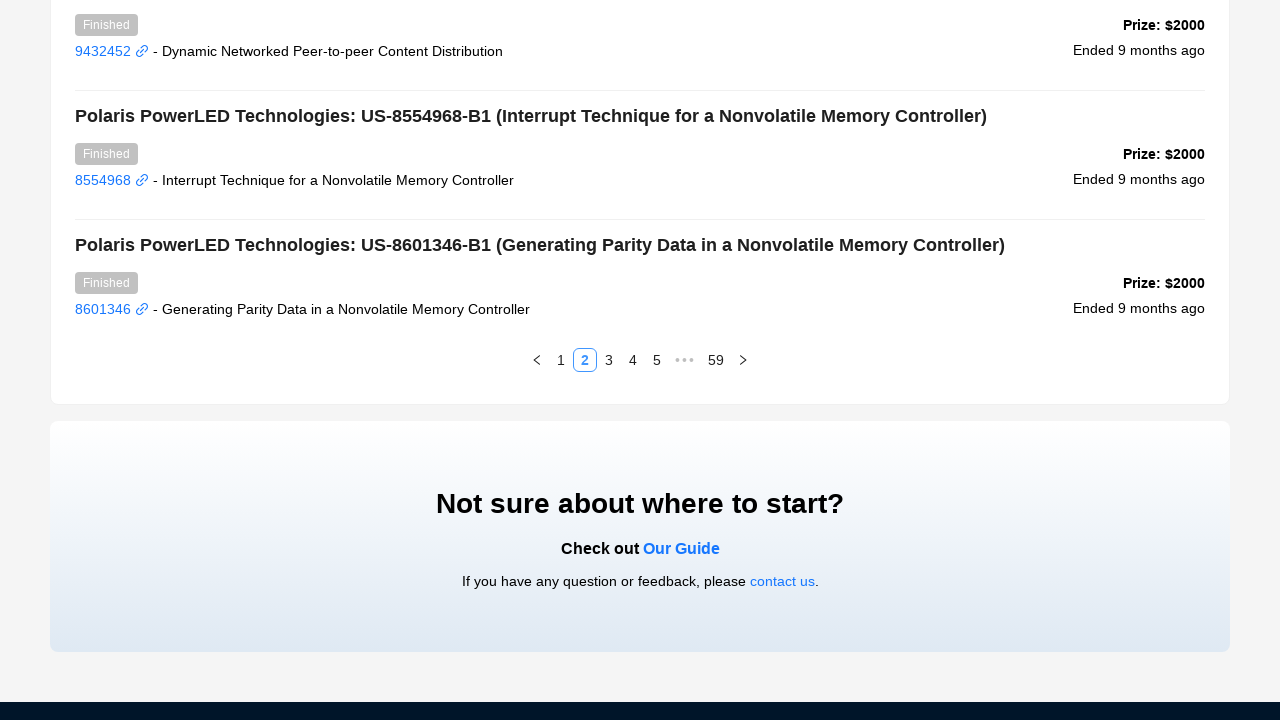

Page 2 loaded successfully
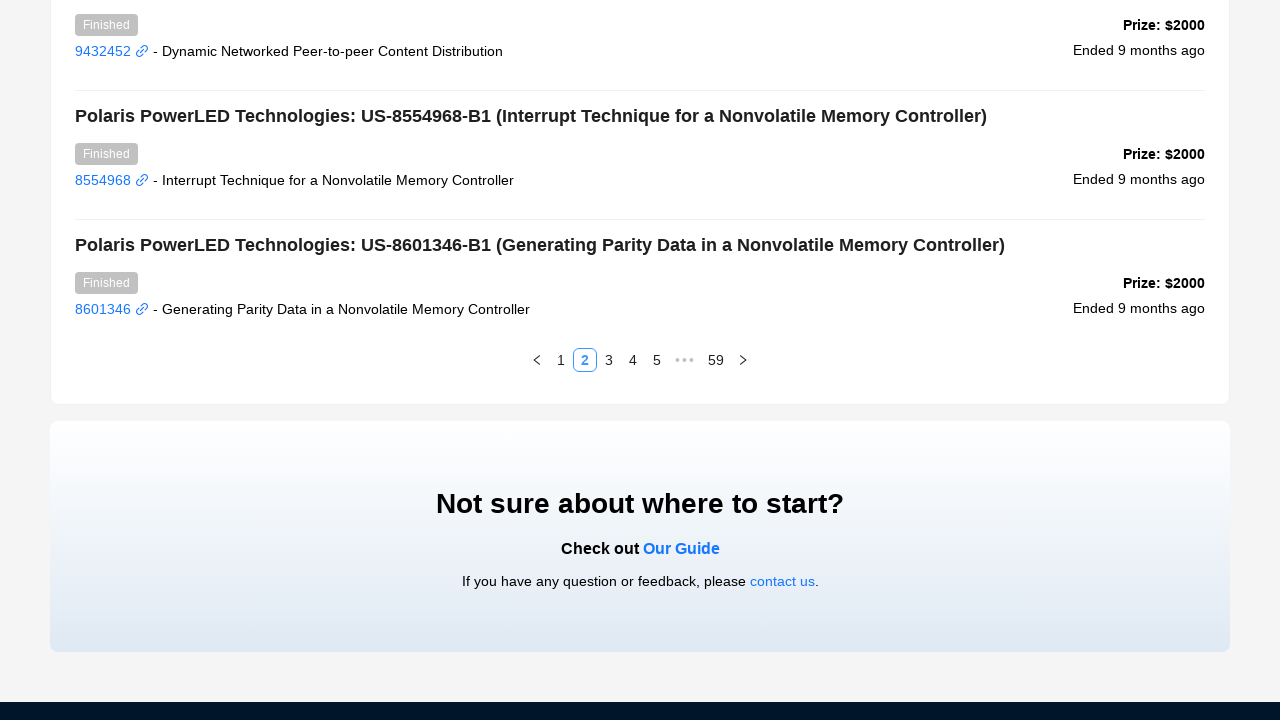

Current page 2 content is visible
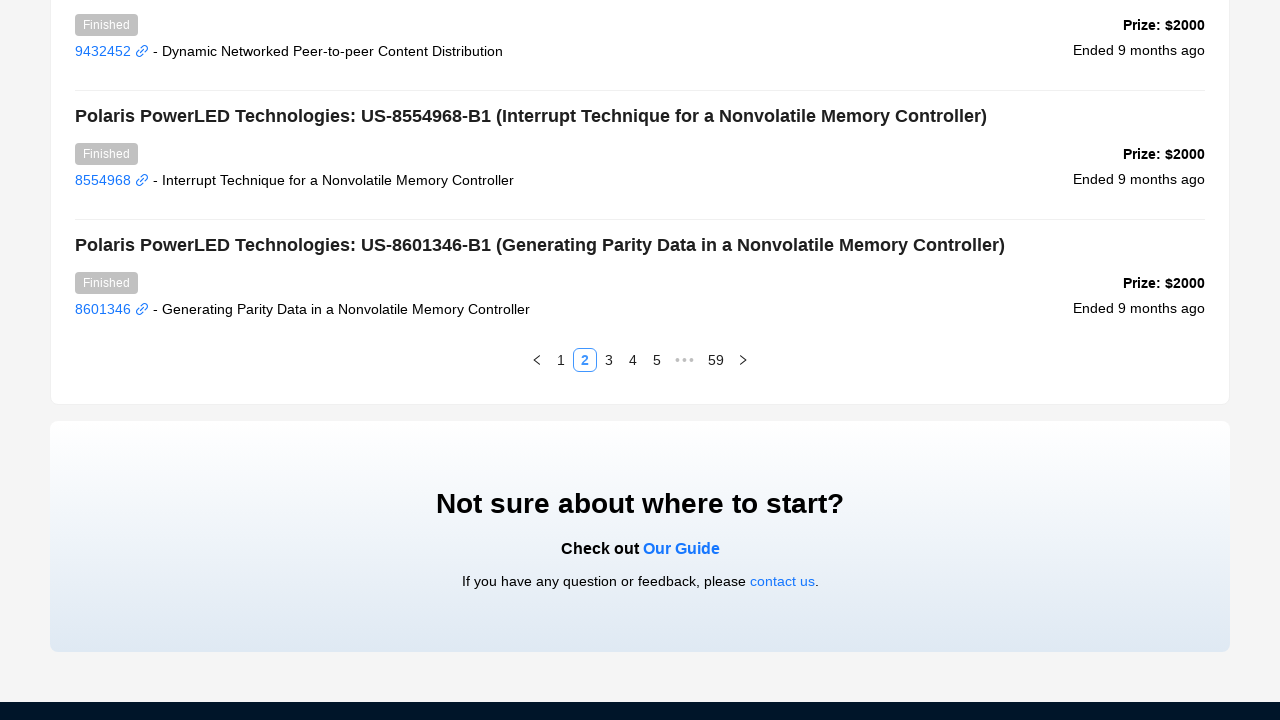

Next page button (page 3) is available
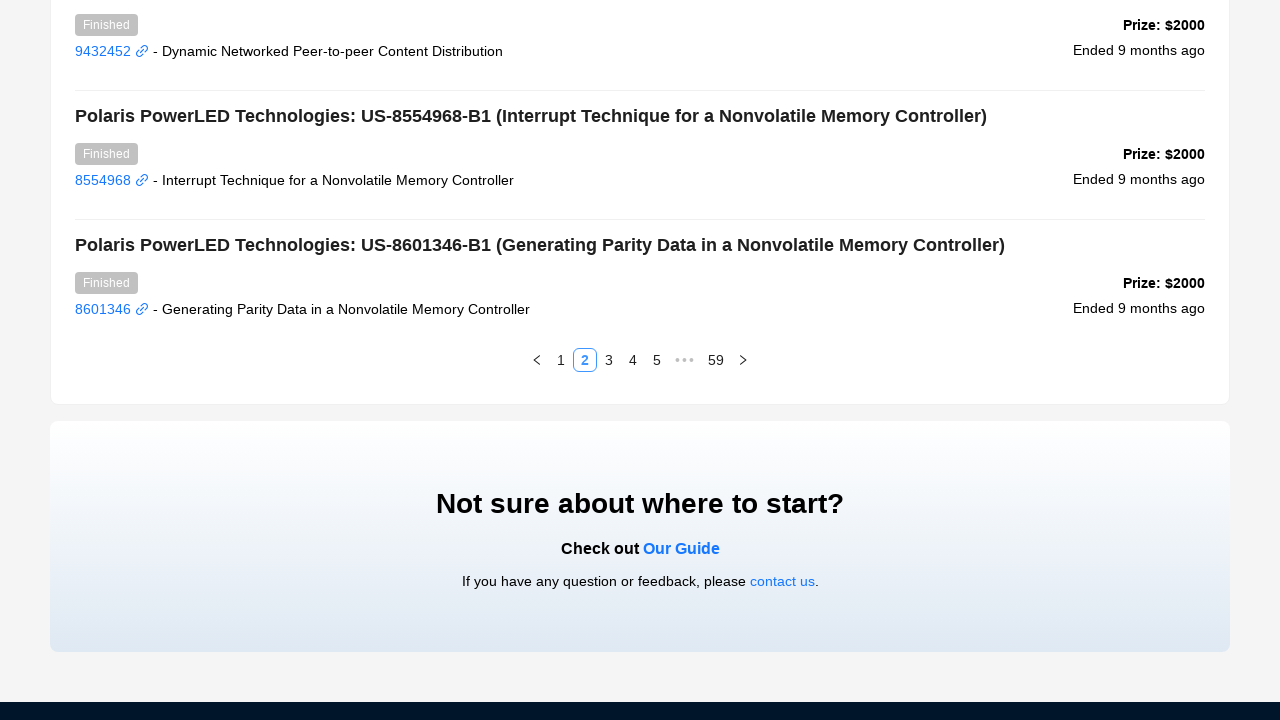

Clicked next page button to navigate to page 3 at (609, 360) on li[title='3']
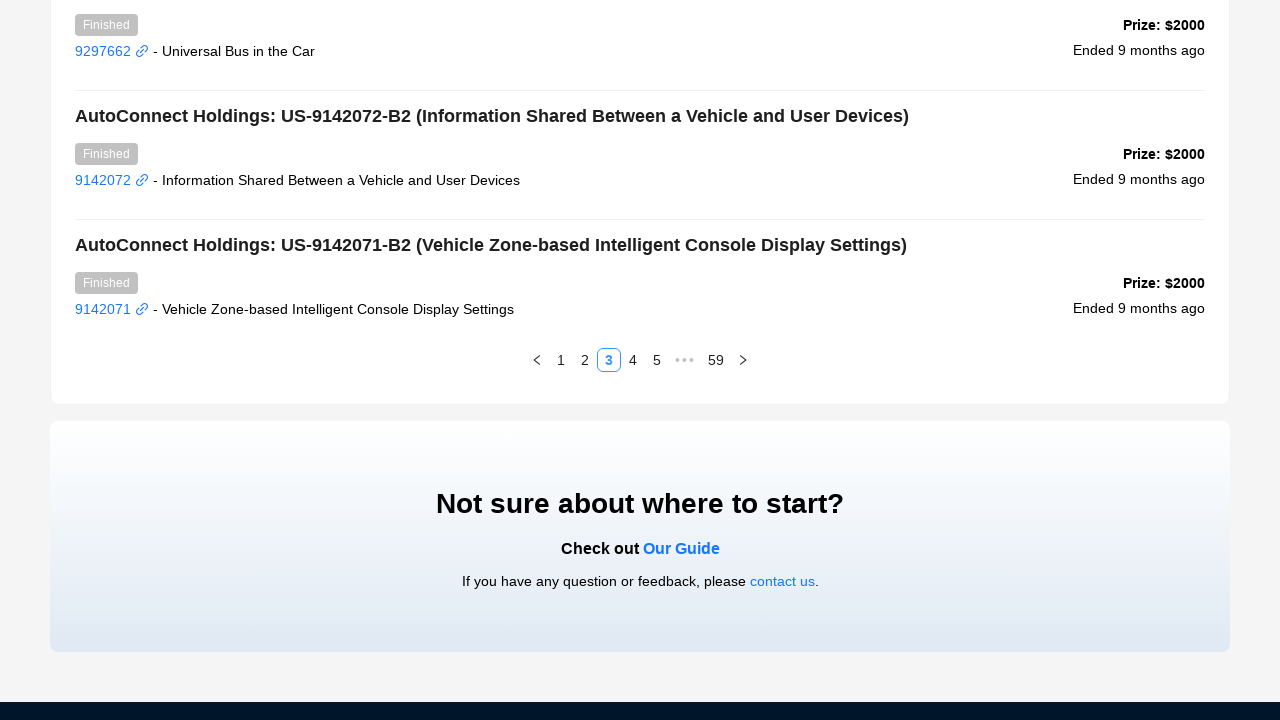

Page 3 loaded successfully
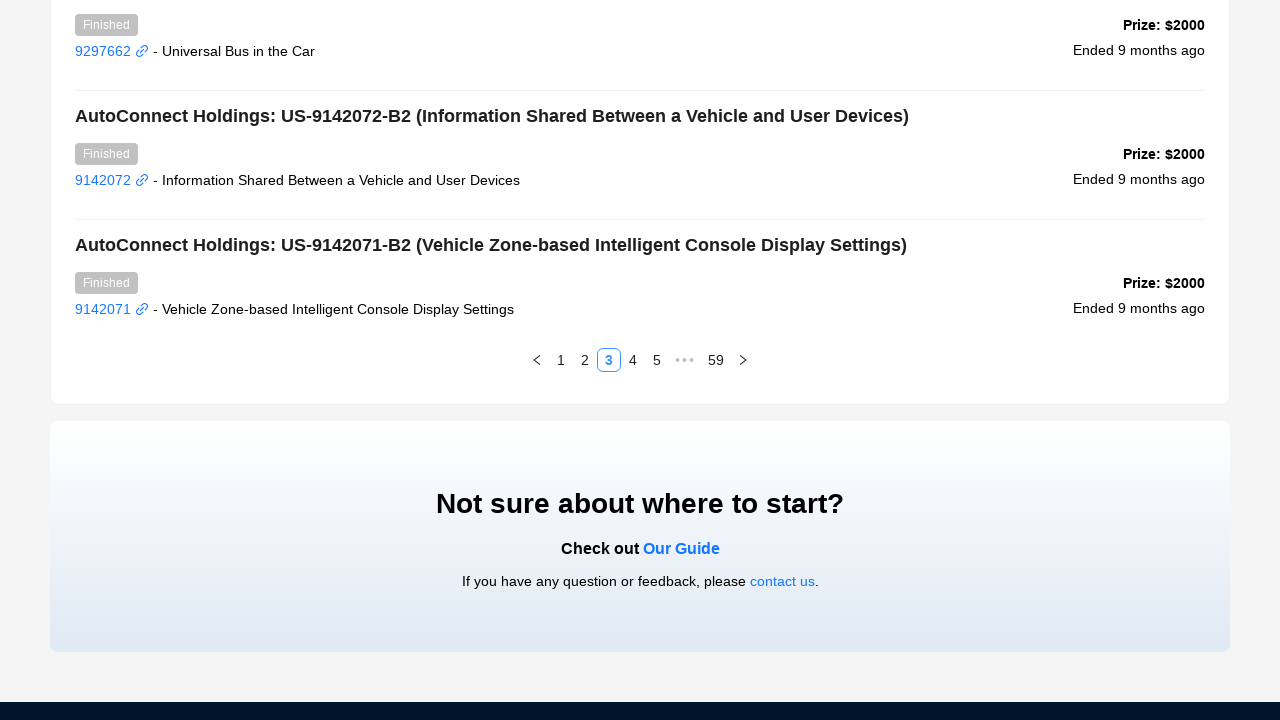

Current page 3 content is visible
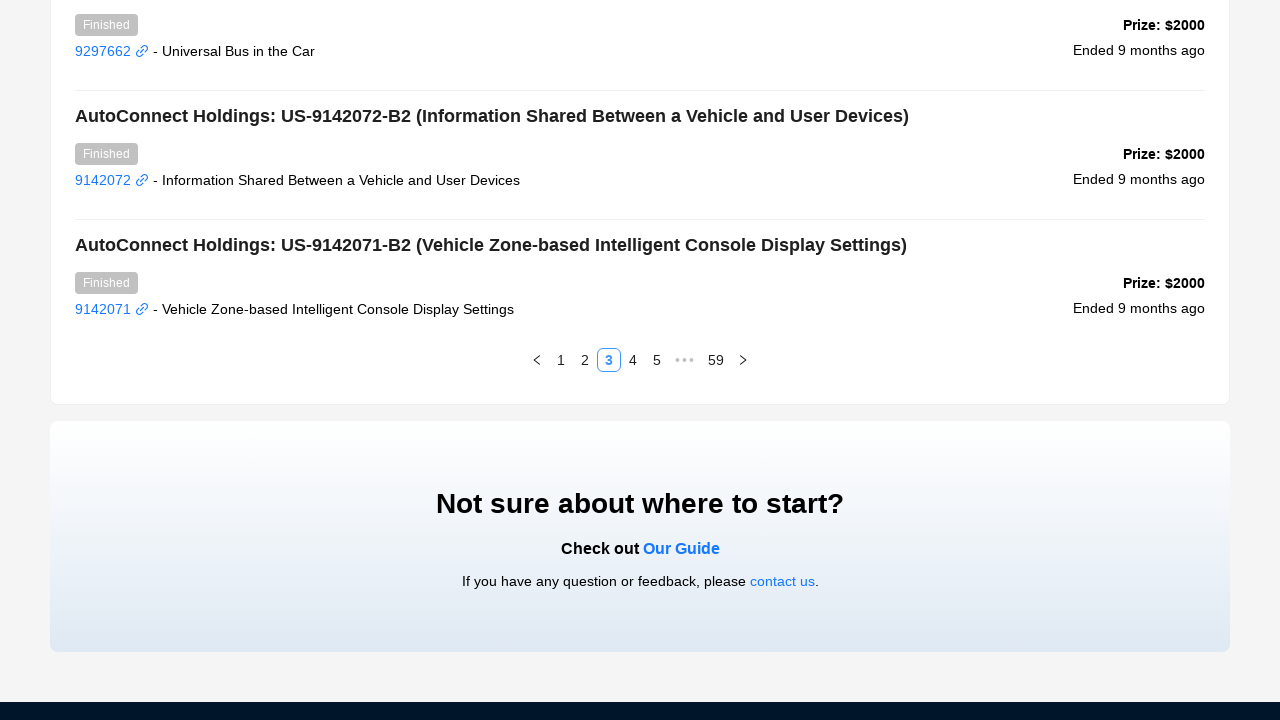

Next page button (page 4) is available
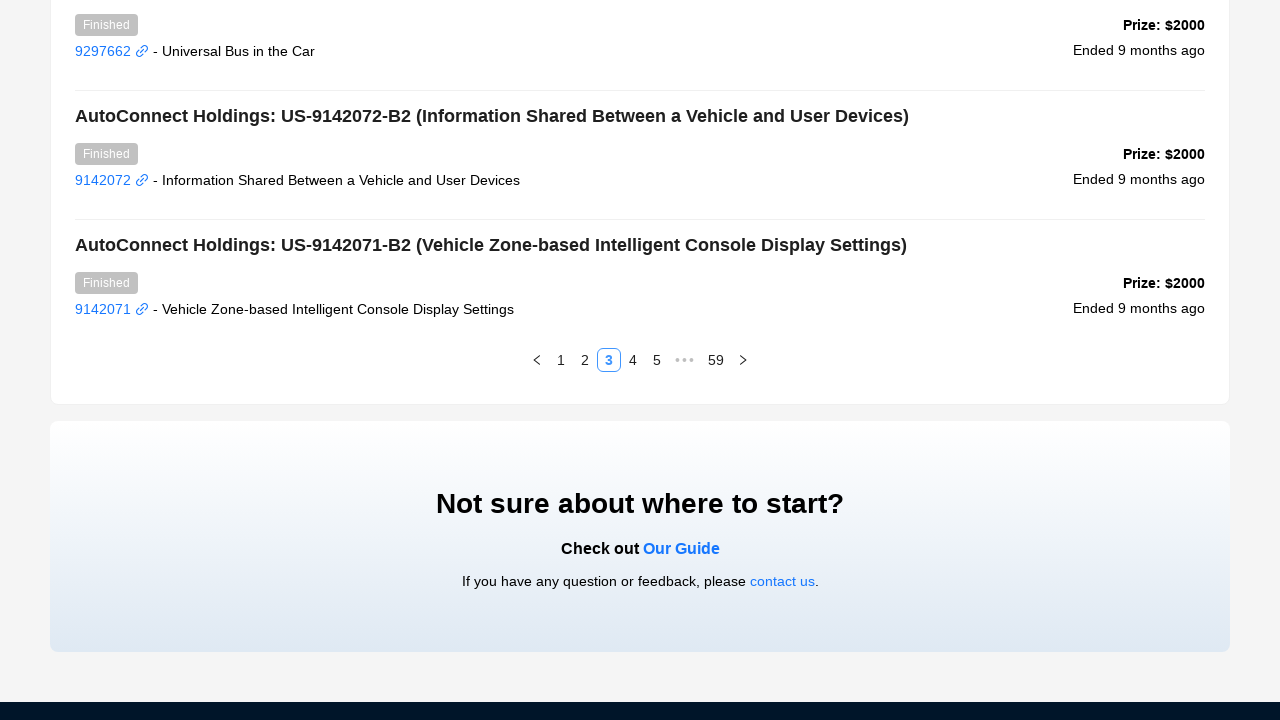

Clicked next page button to navigate to page 4 at (633, 360) on li[title='4']
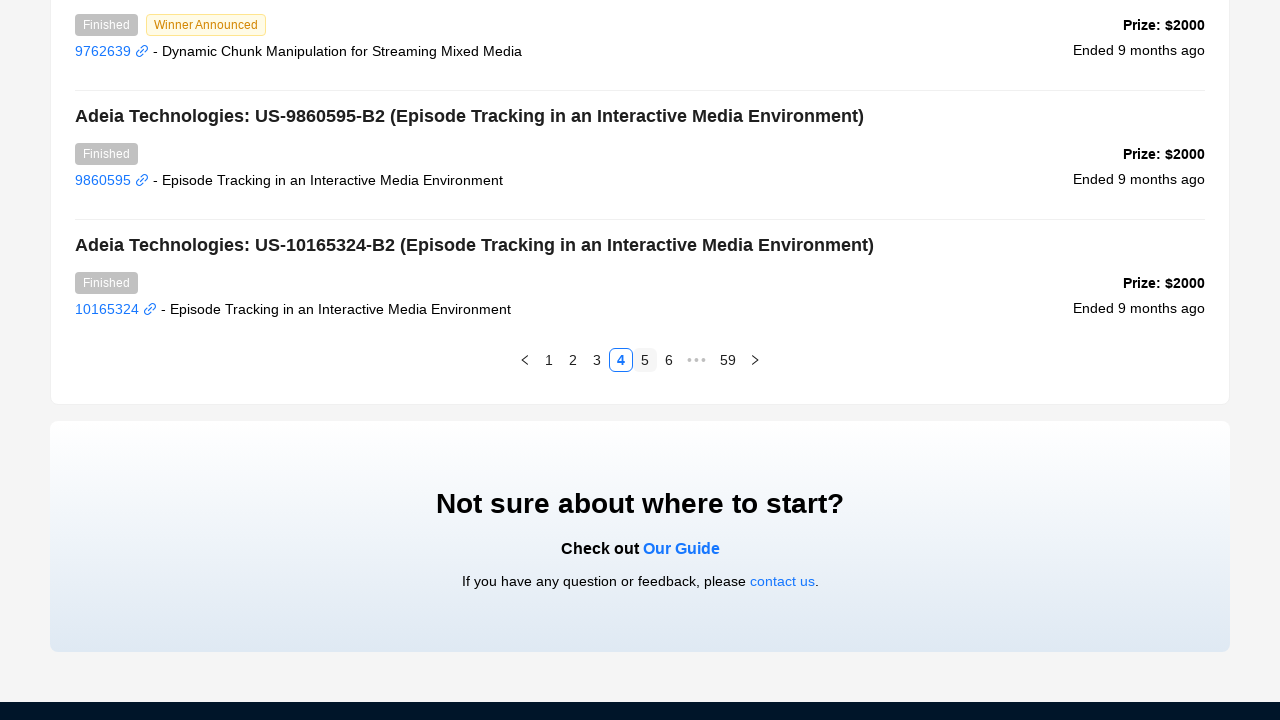

Page 4 loaded successfully
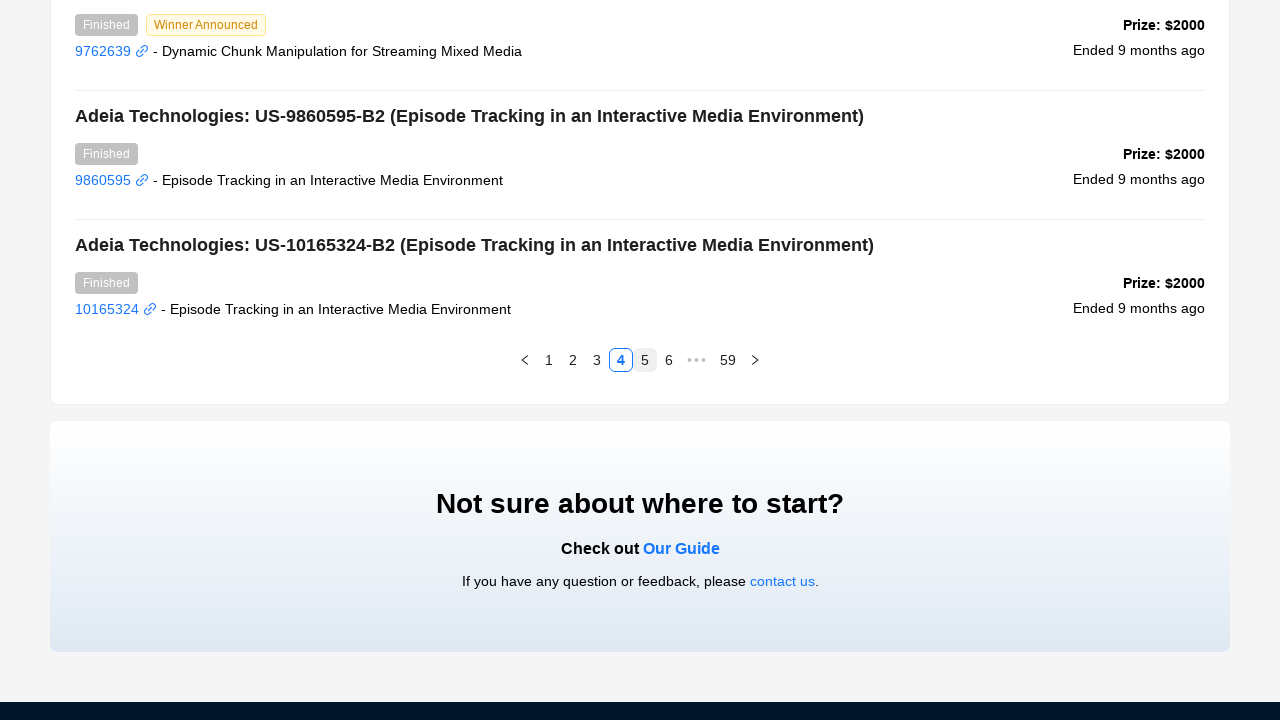

Current page 4 content is visible
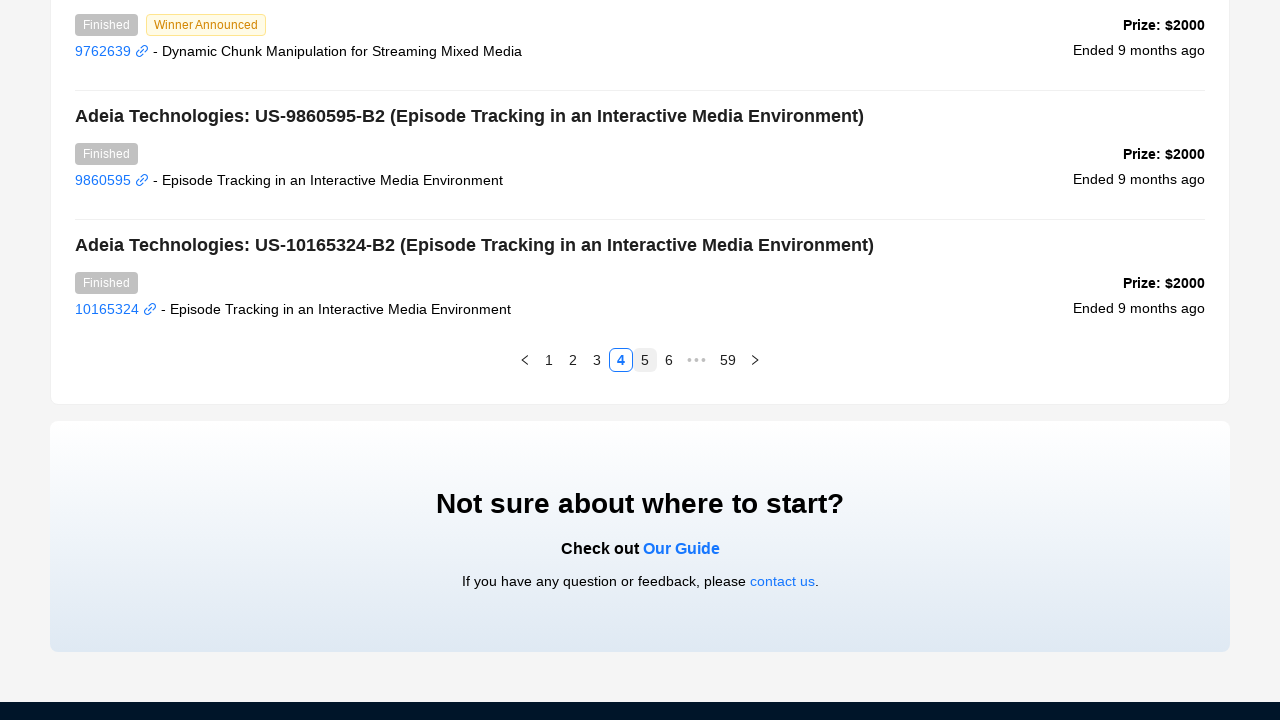

Next page button (page 5) is available
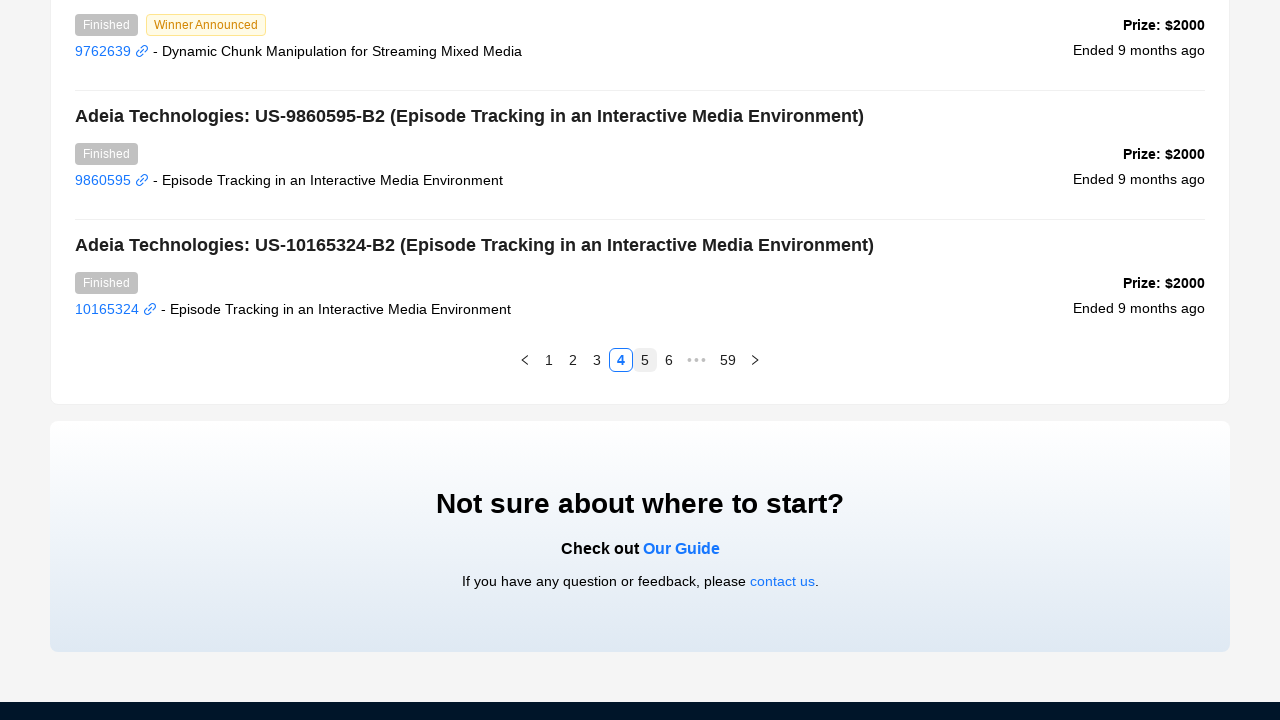

Clicked next page button to navigate to page 5 at (645, 360) on li[title='5']
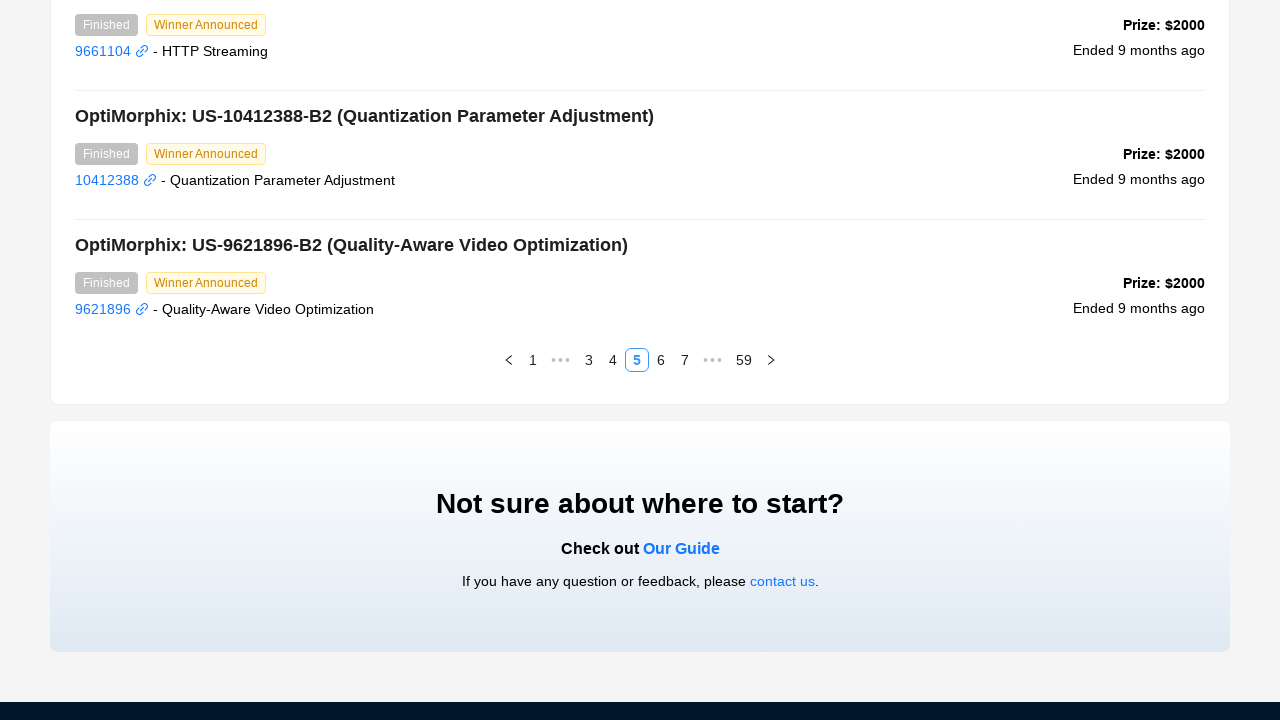

Page 5 loaded successfully
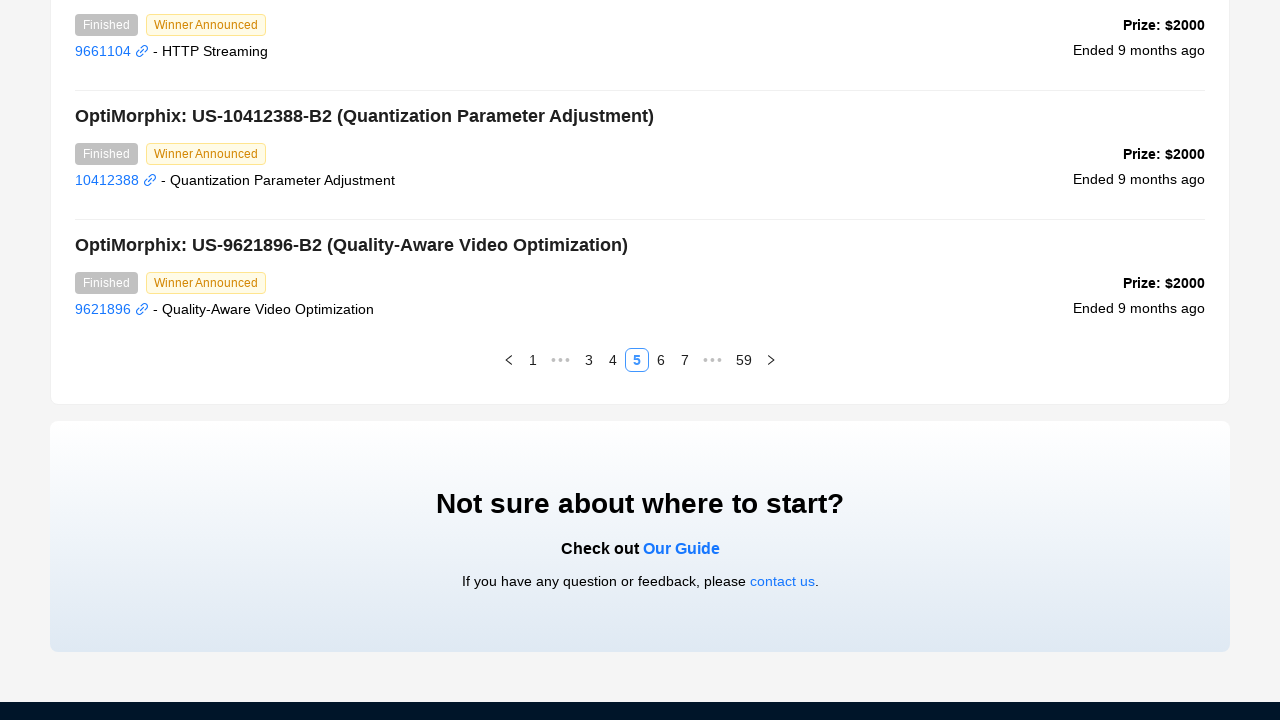

Current page 5 content is visible
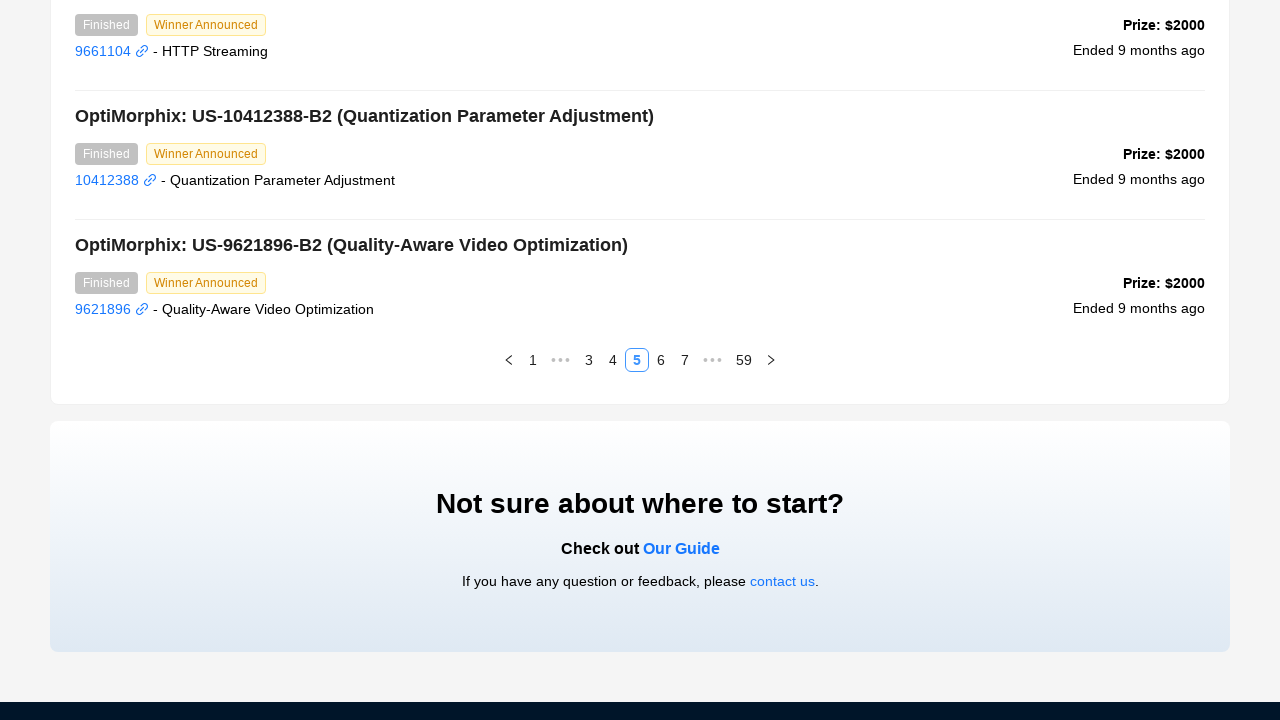

Next page button (page 6) is available
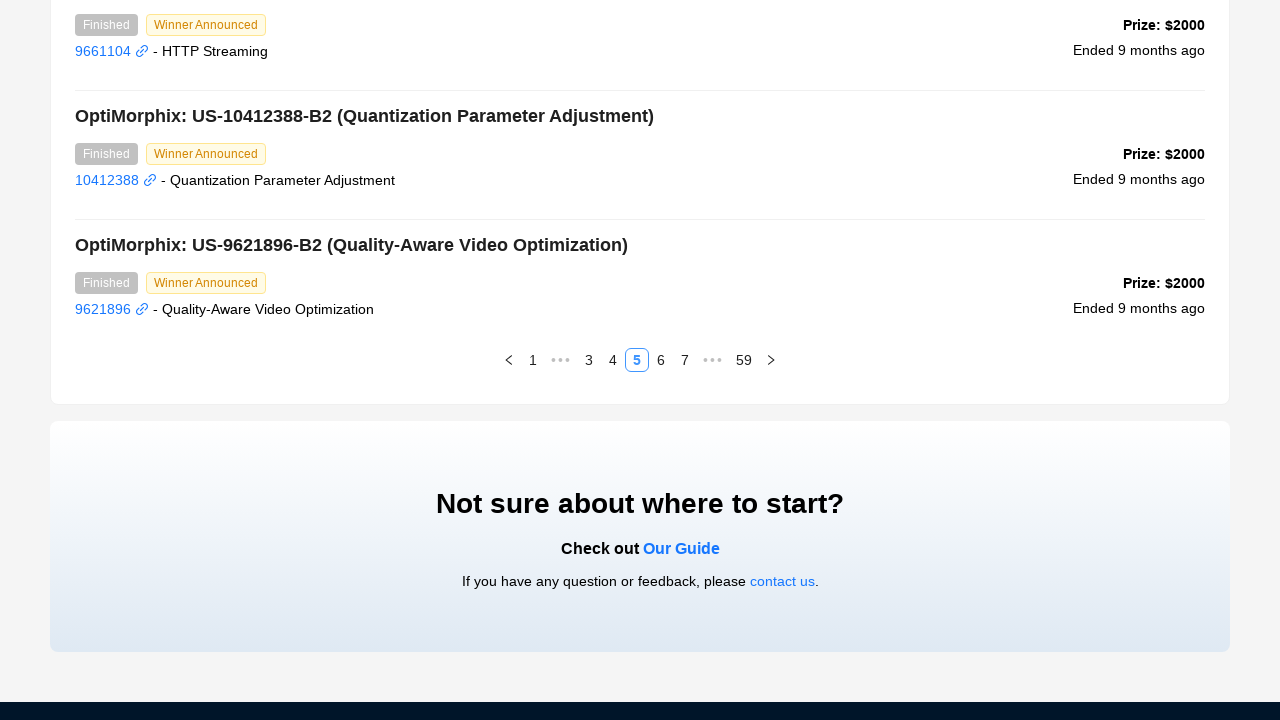

Clicked next page button to navigate to page 6 at (661, 360) on li[title='6']
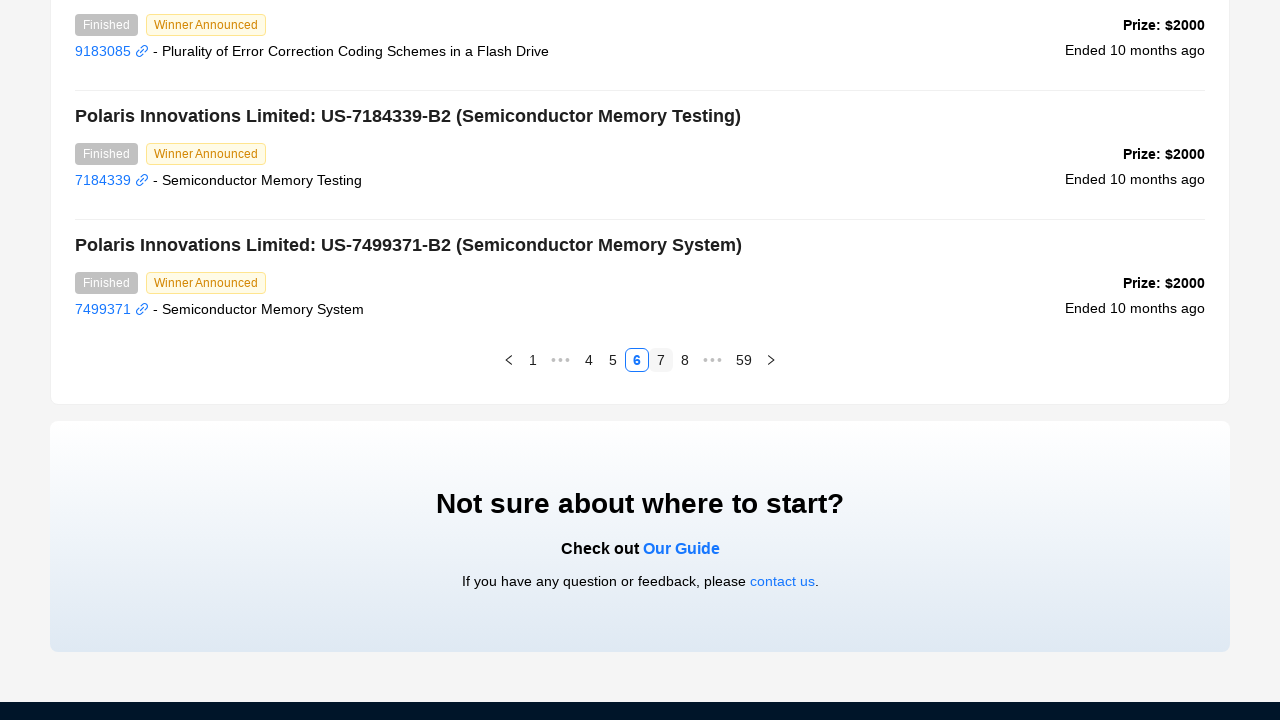

Page 6 loaded successfully
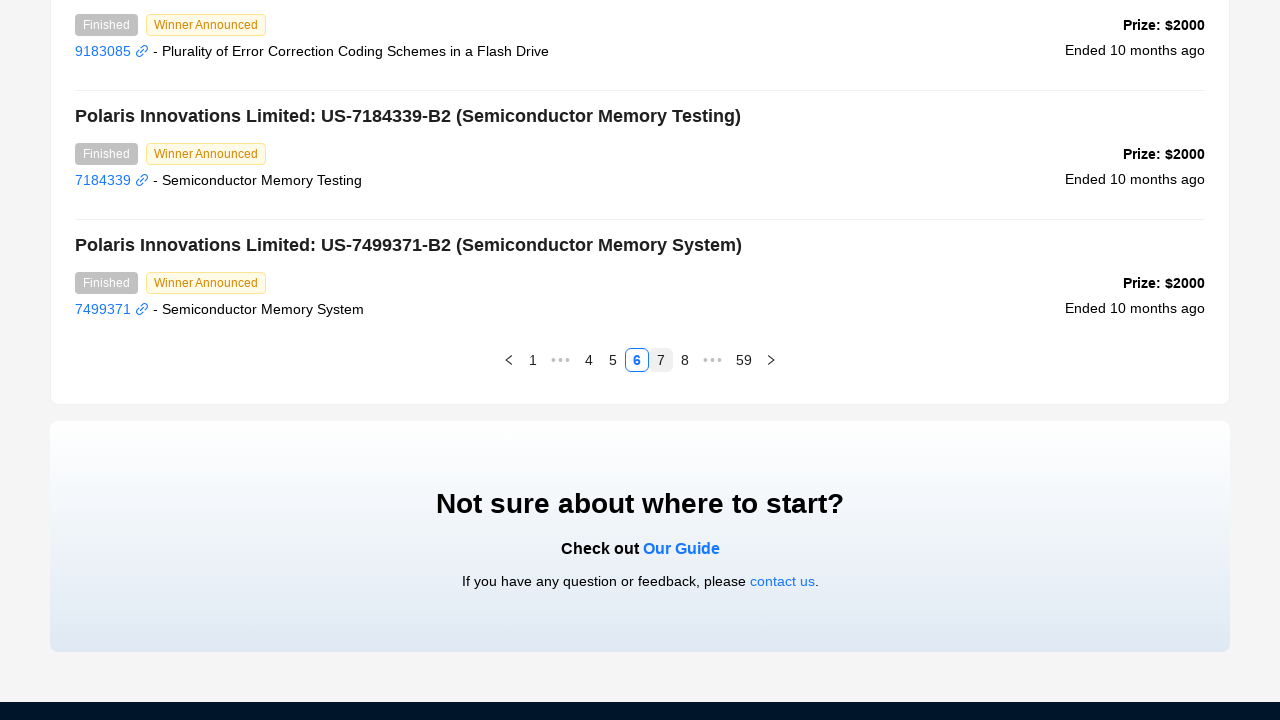

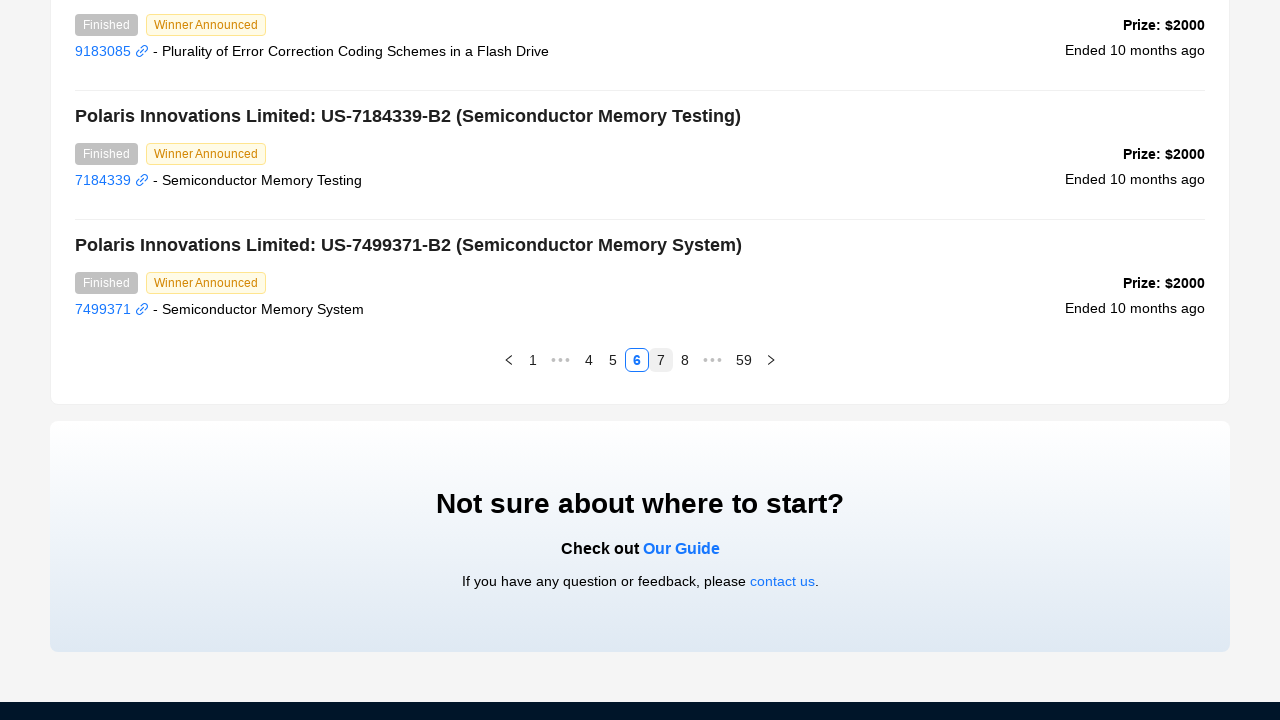